Tests form element display status and fills email and education textboxes, and clicks a radio button

Starting URL: https://automationfc.github.io/basic-form/index.html

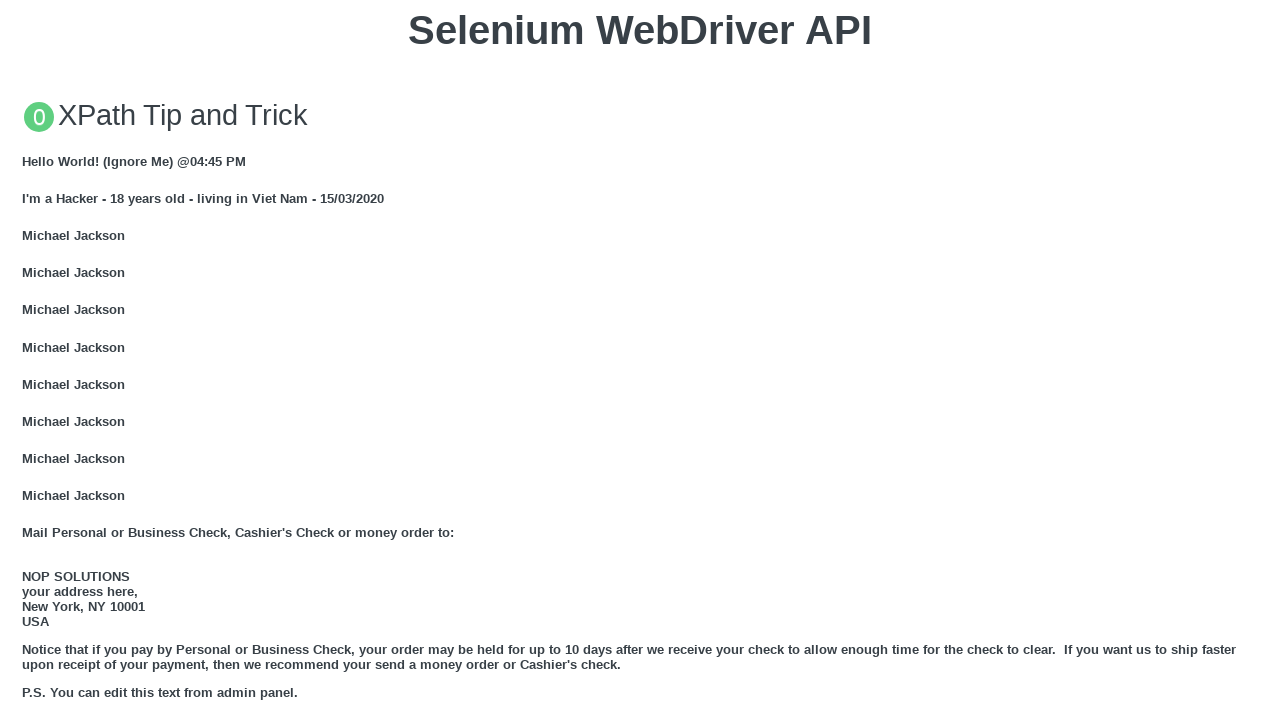

Filled email textbox with 'Automation Testing' on #mail
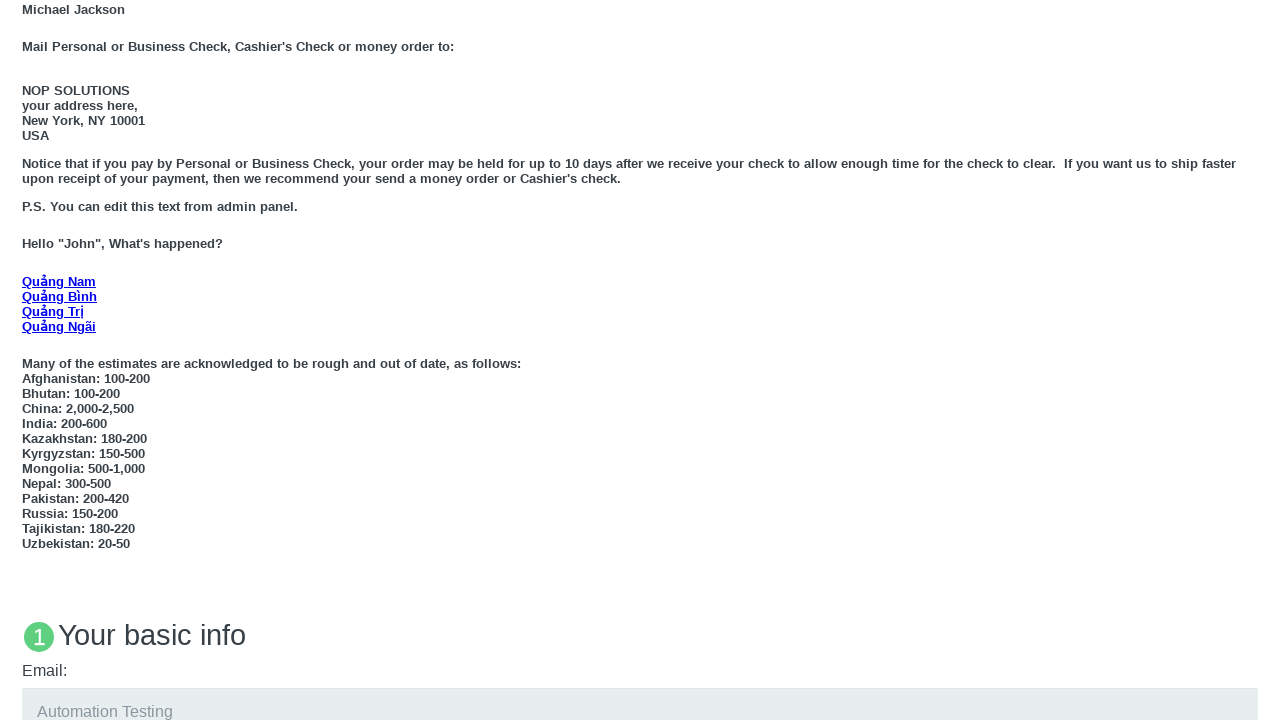

Clicked the under 18 radio button at (28, 360) on #under_18
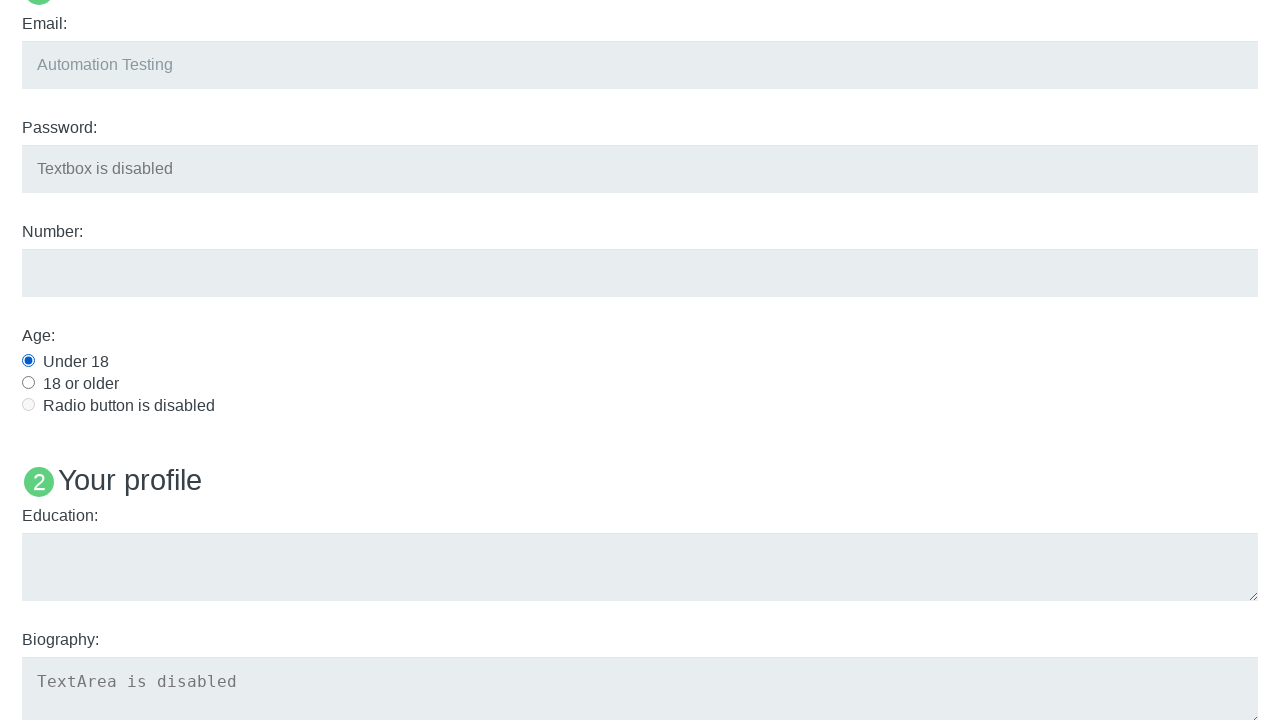

Filled education textbox with 'Automation Testing' on #edu
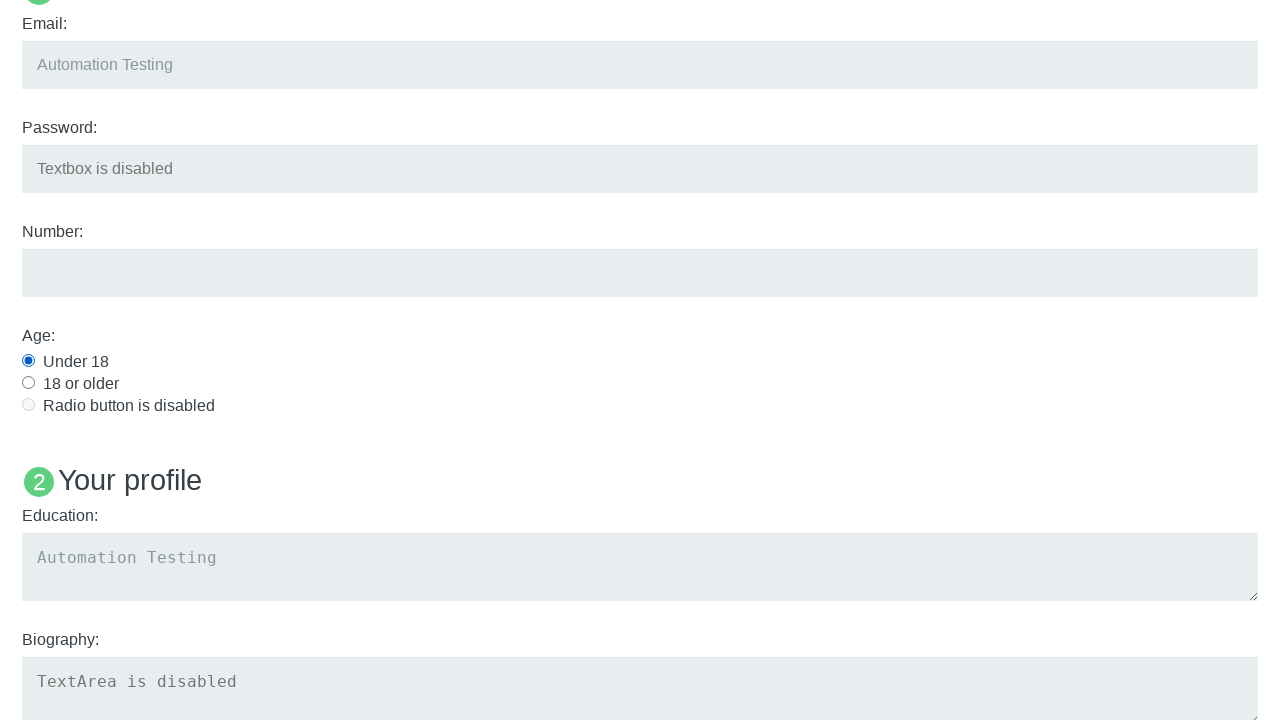

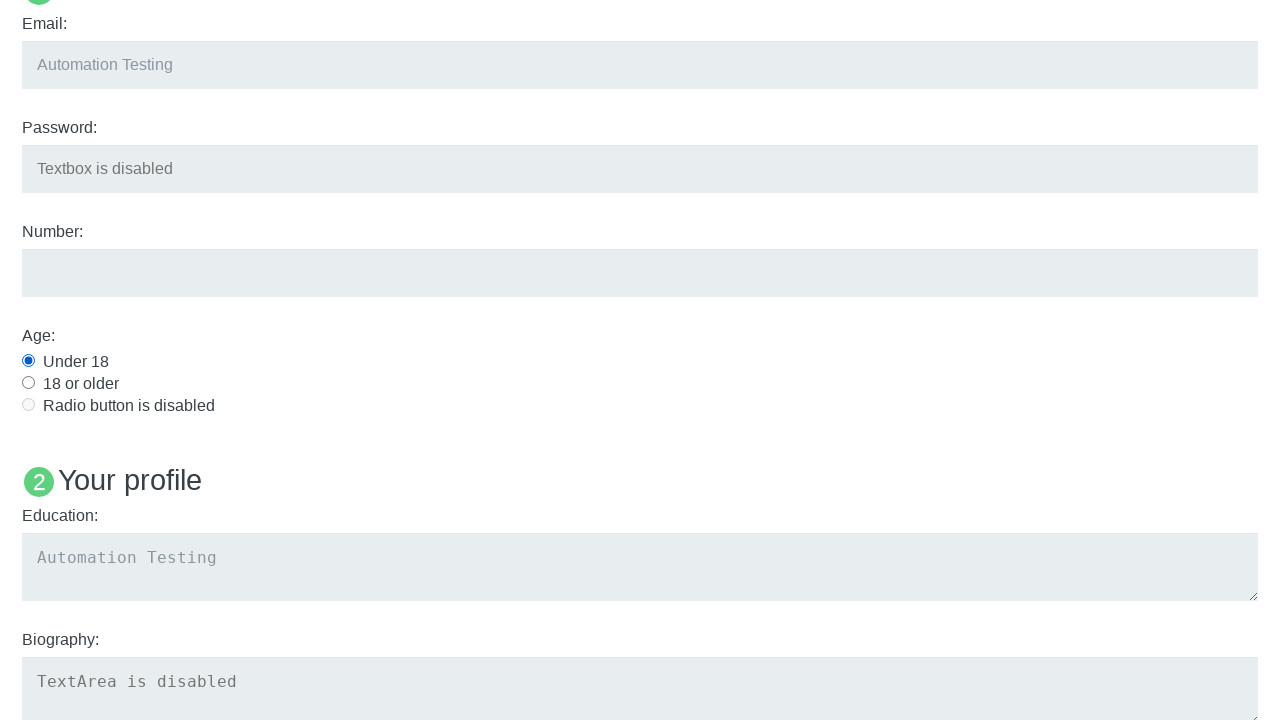